Tests drag and drop functionality by dragging column A to column B's position.

Starting URL: https://the-internet.herokuapp.com/drag_and_drop

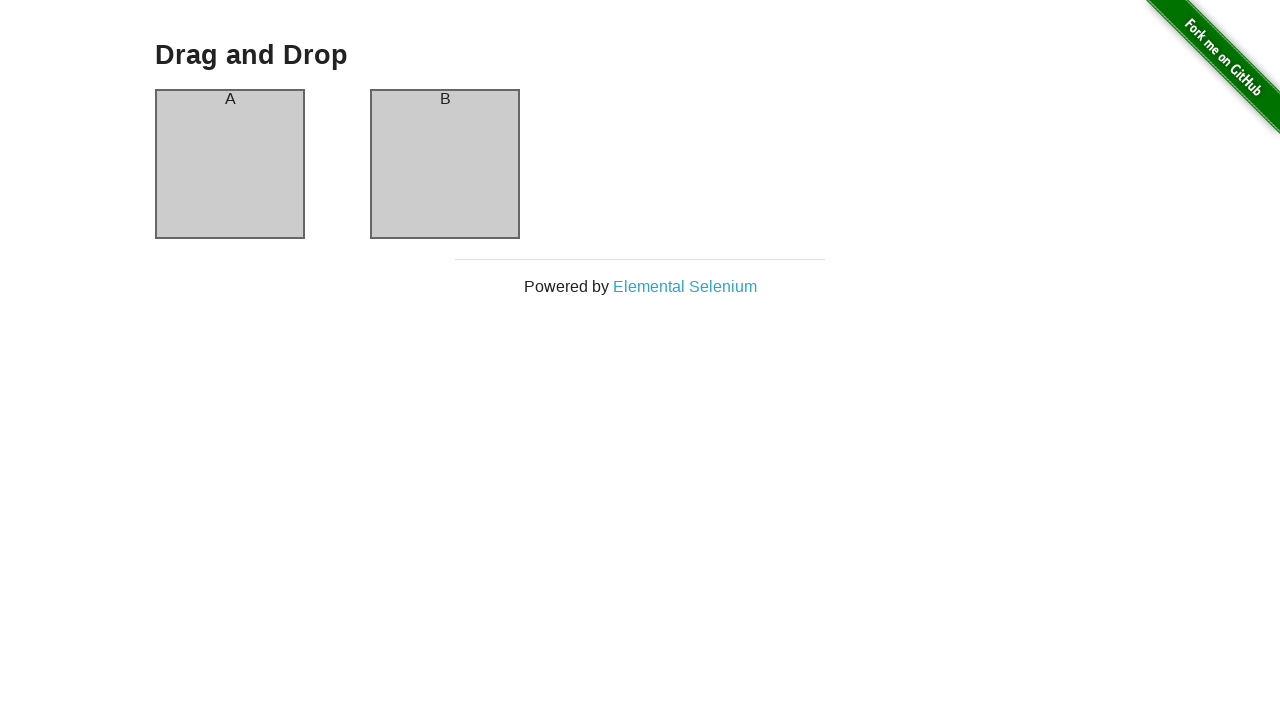

Navigated to drag and drop test page
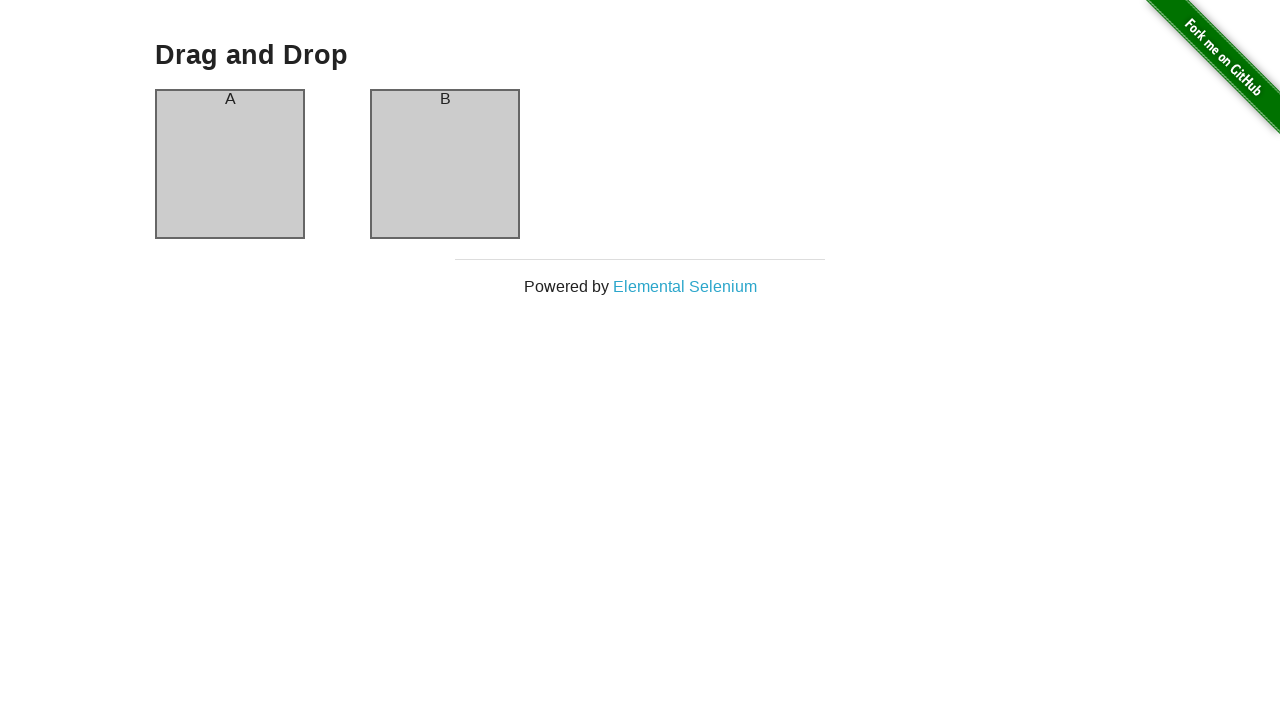

Dragged column A to column B's position at (445, 164)
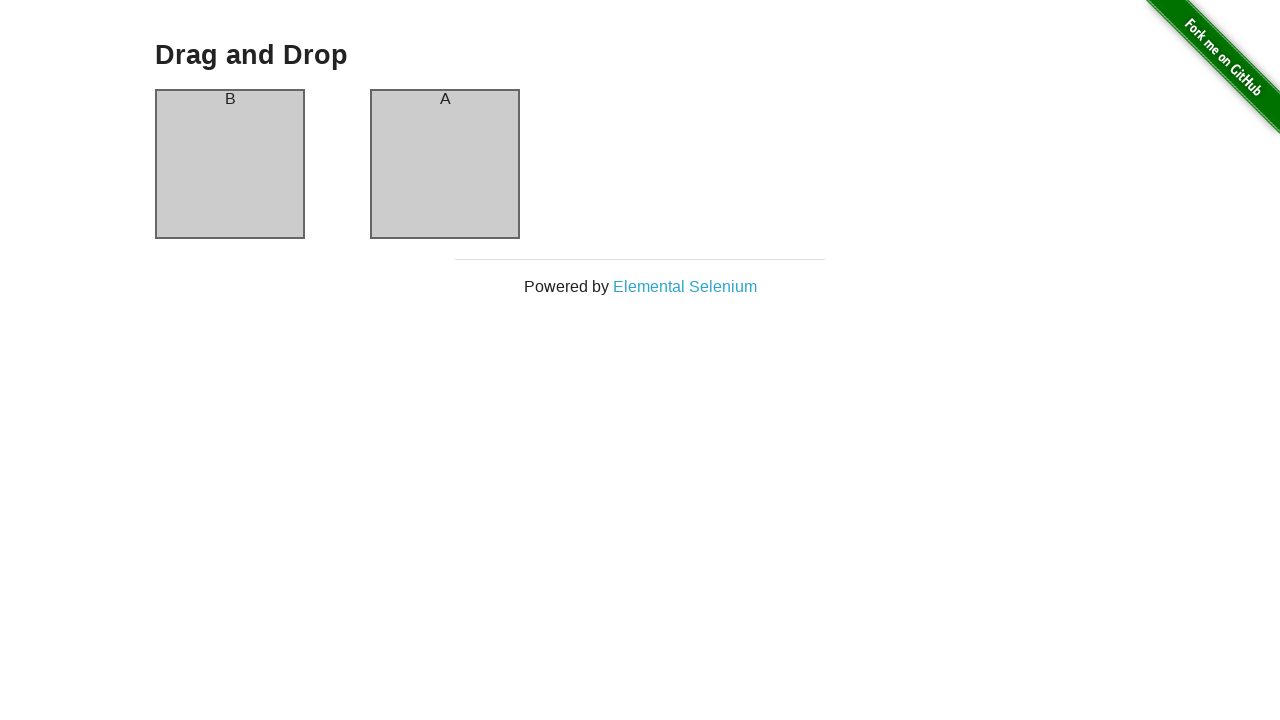

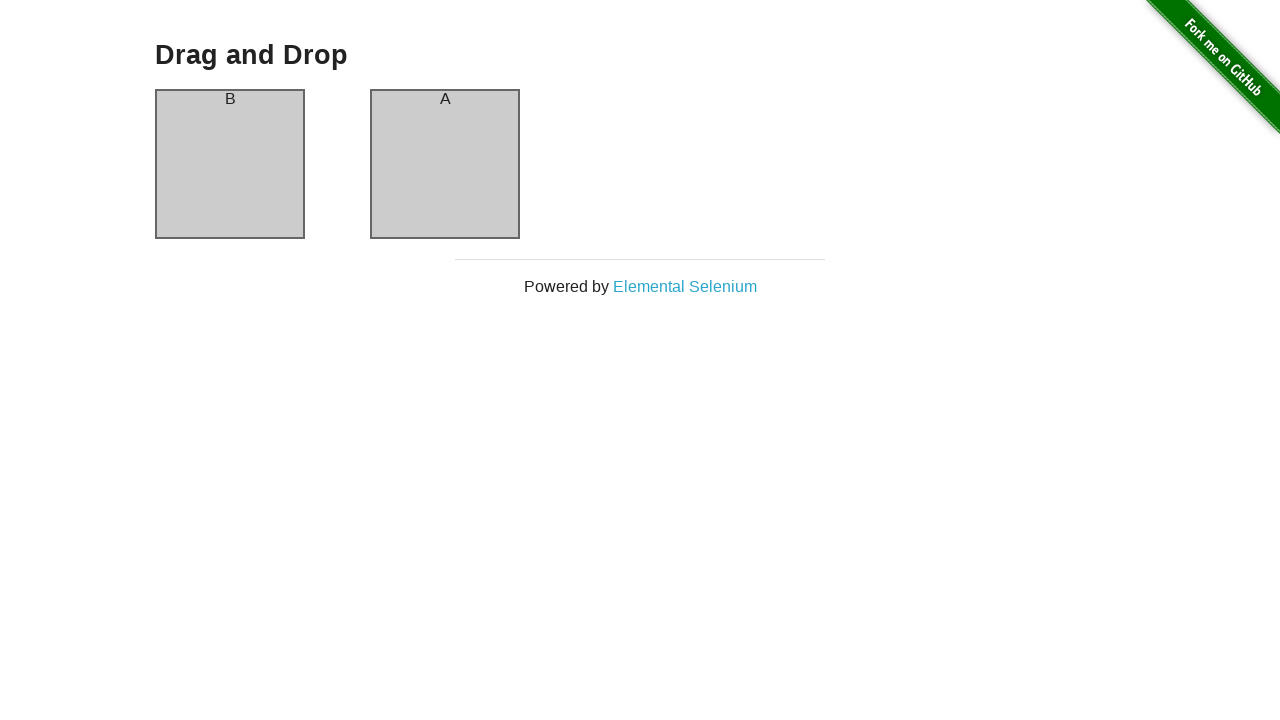